Tests the calculator's invalid input handling by entering 'invalid' as the first number and verifying the error message

Starting URL: https://calculatorhtml.onrender.com

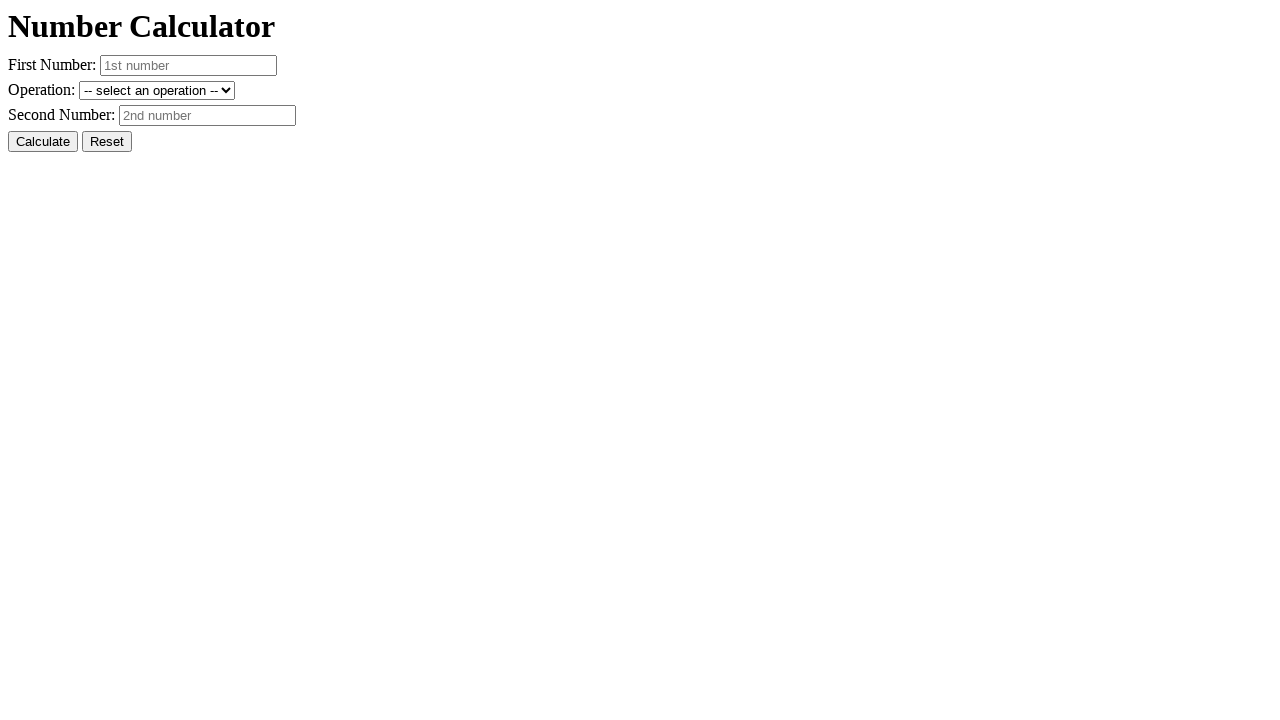

Clicked Reset button to clear previous values at (107, 142) on #resetButton
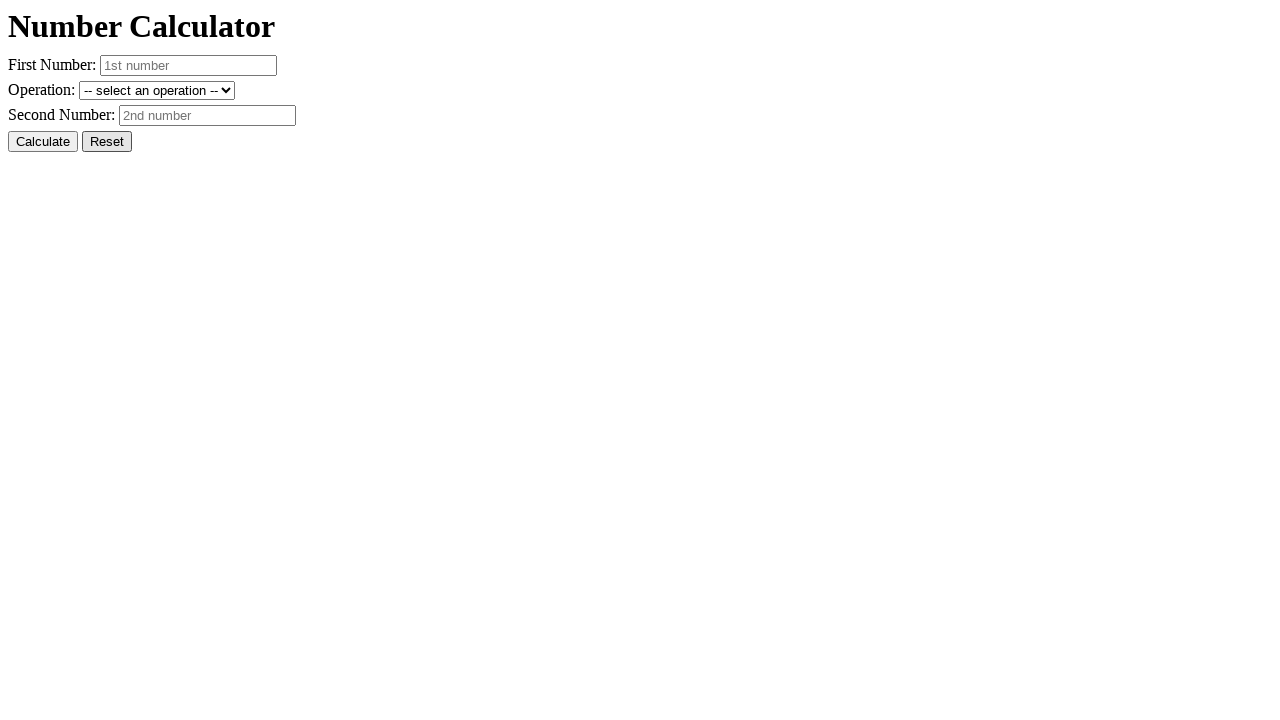

Entered 'invalid' in the first number field on #number1
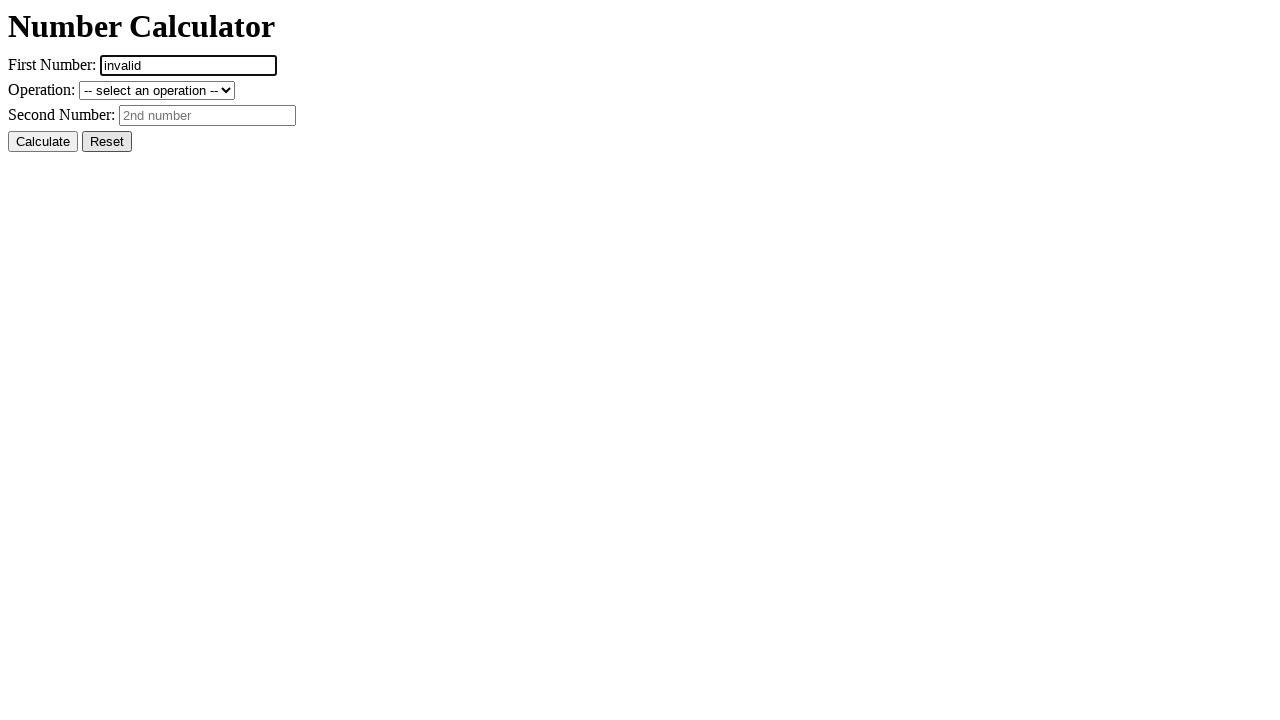

Entered '10' in the second number field on #number2
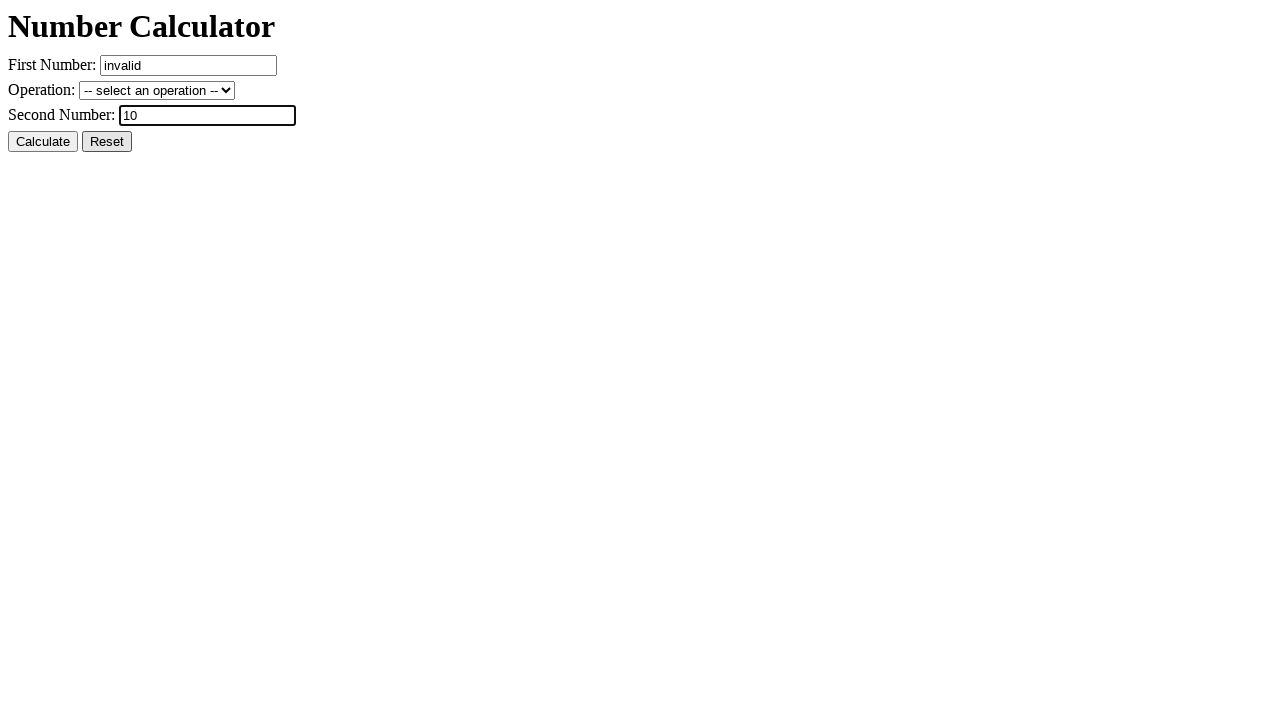

Selected addition operation on #operation
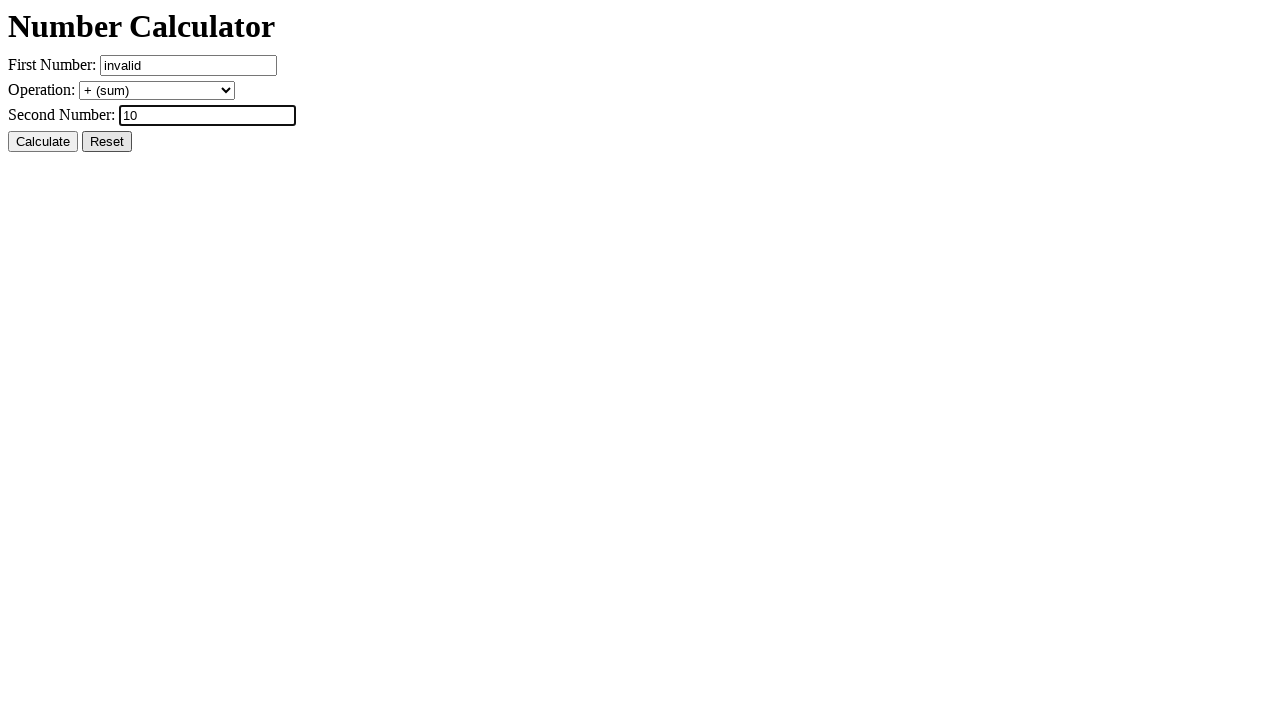

Clicked Calculate button at (43, 142) on #calcButton
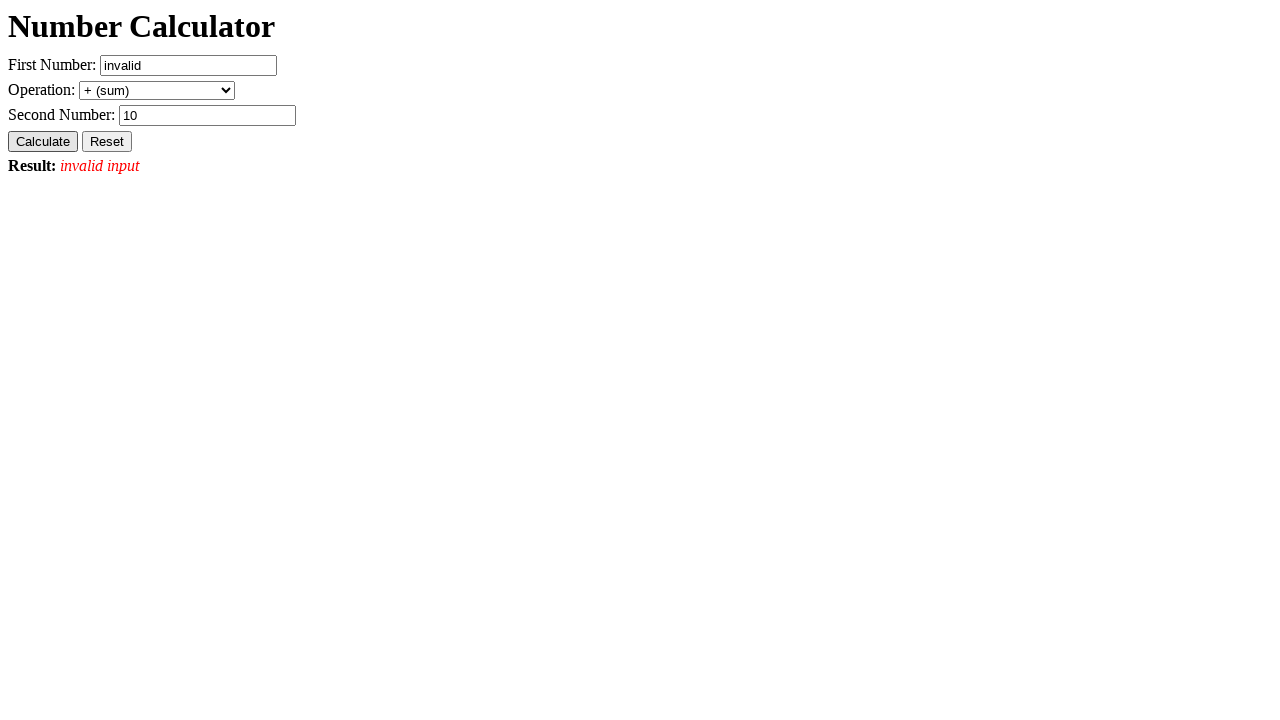

Verified error message 'Result: invalid input' is displayed
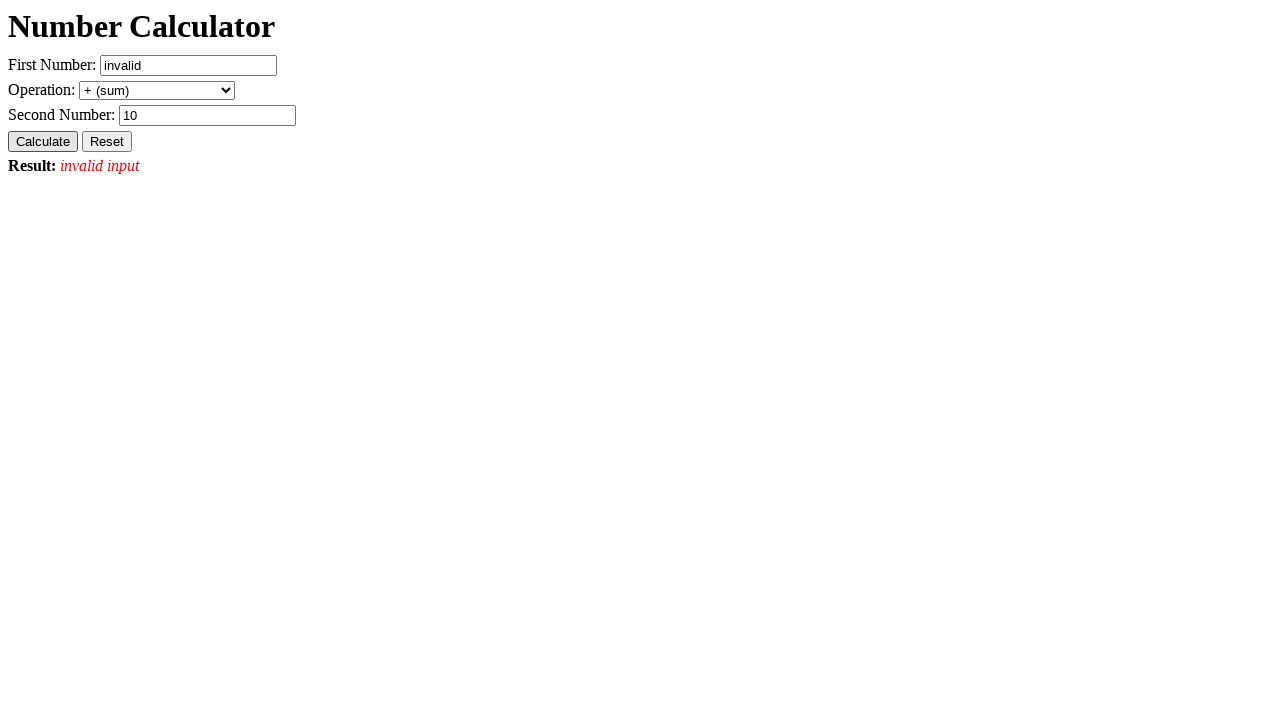

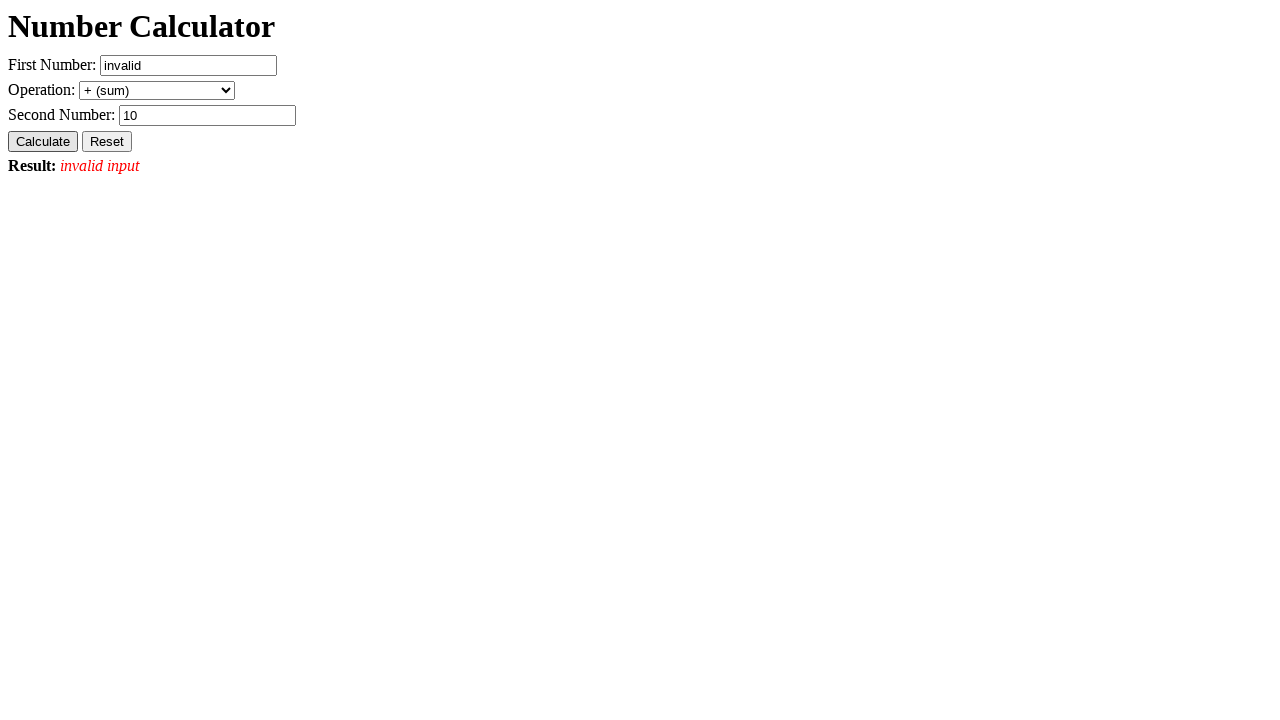